Tests adding tasks to a TodoMVC application by entering three items (a, b, c) in the input field and pressing enter, then verifying they appear in the todo list.

Starting URL: https://todomvc4tasj.herokuapp.com/

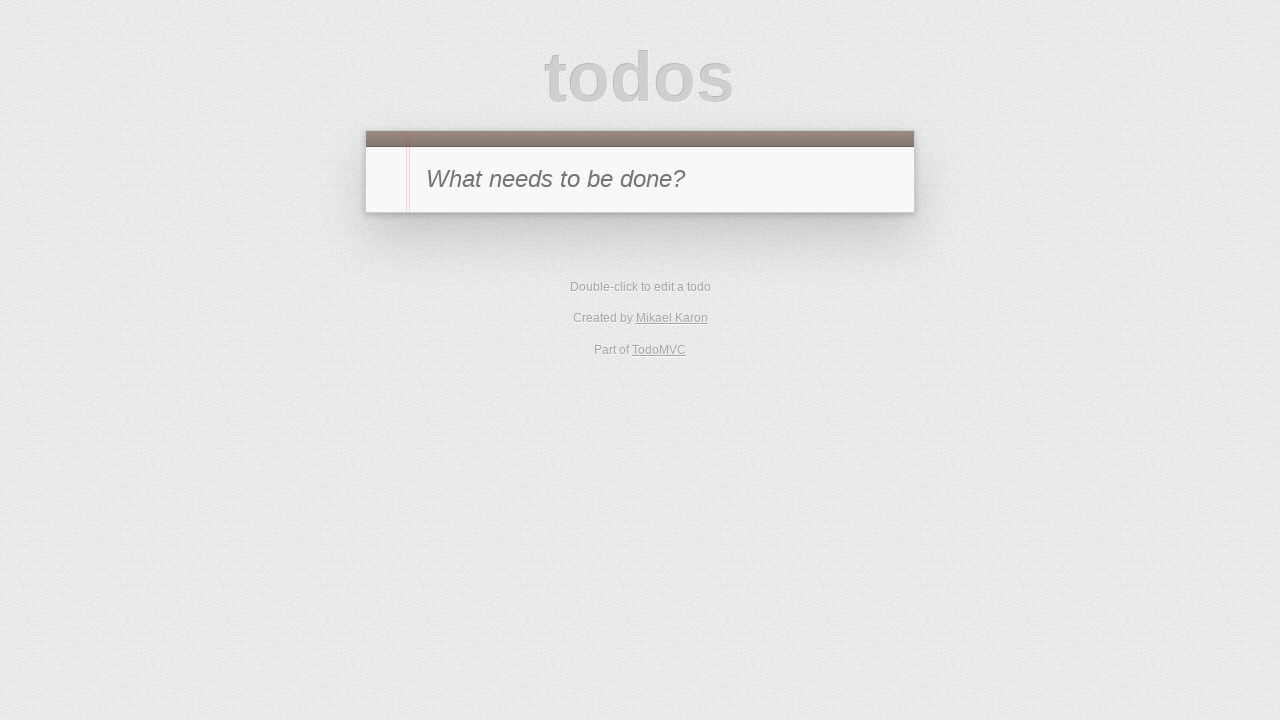

TodoMVC app fully loaded - all 39 modules initialized
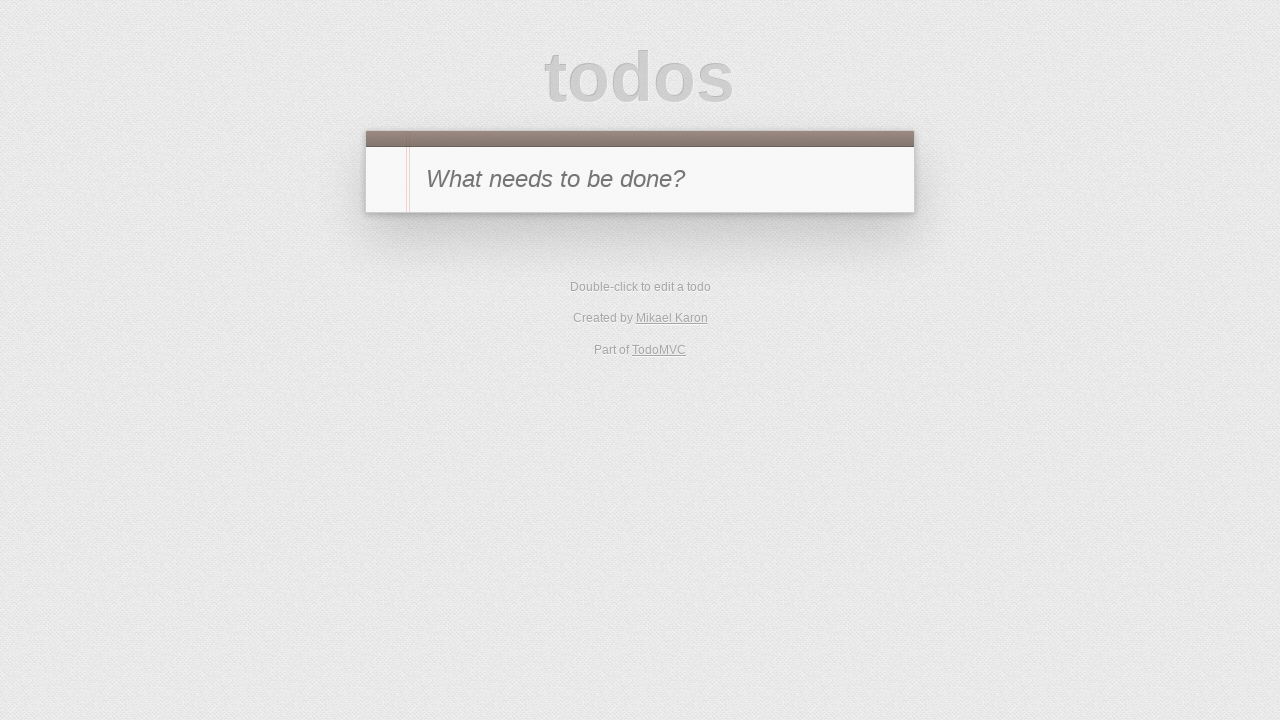

Filled input field with 'a' on #new-todo
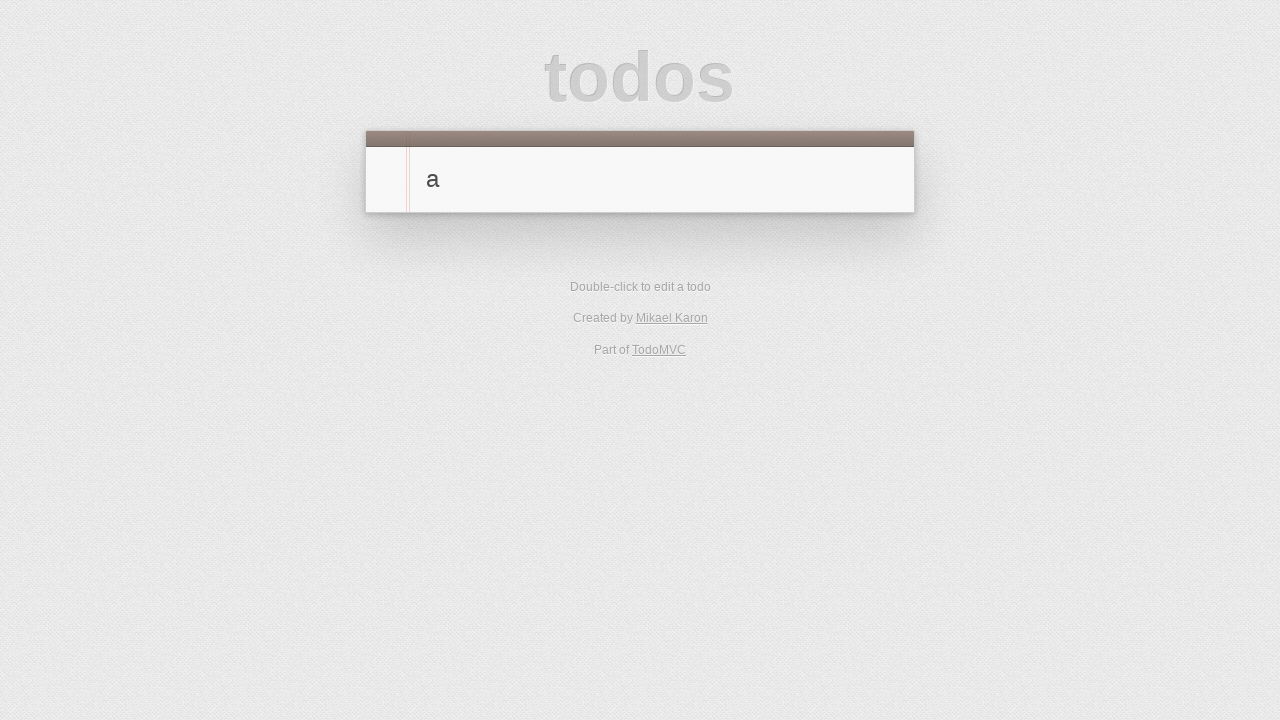

Pressed Enter to add first task 'a' on #new-todo
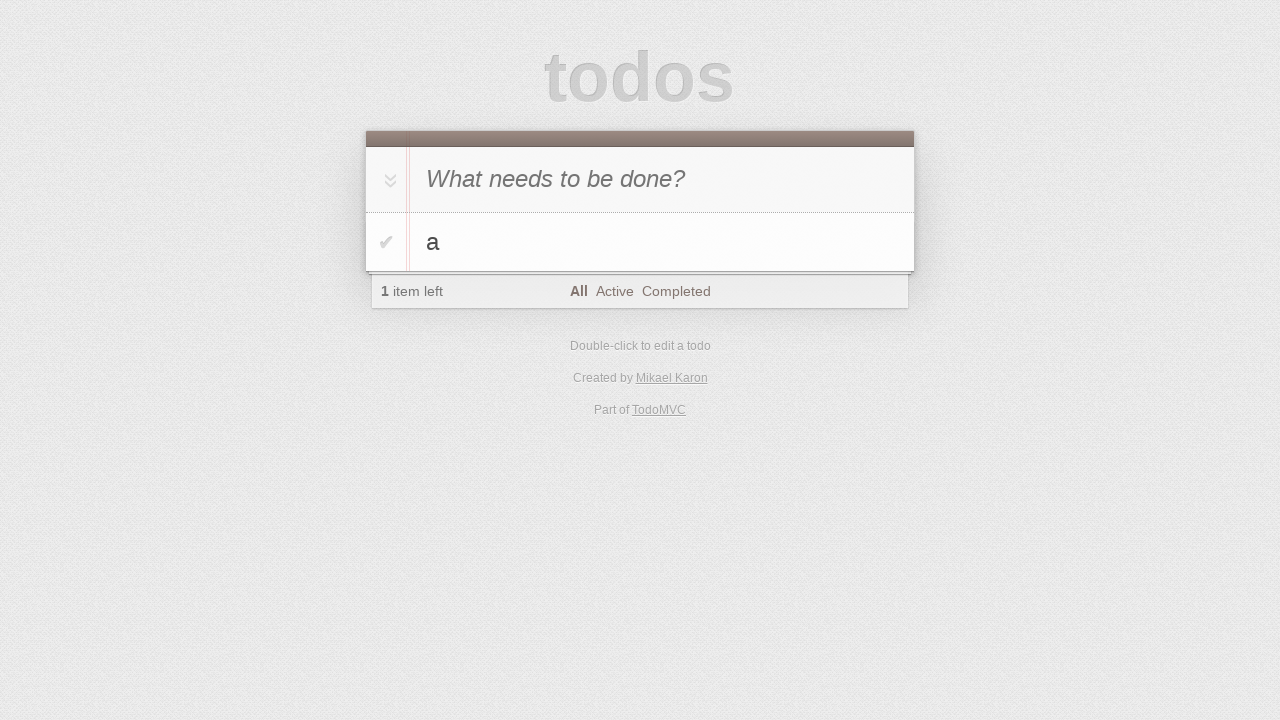

Filled input field with 'b' on #new-todo
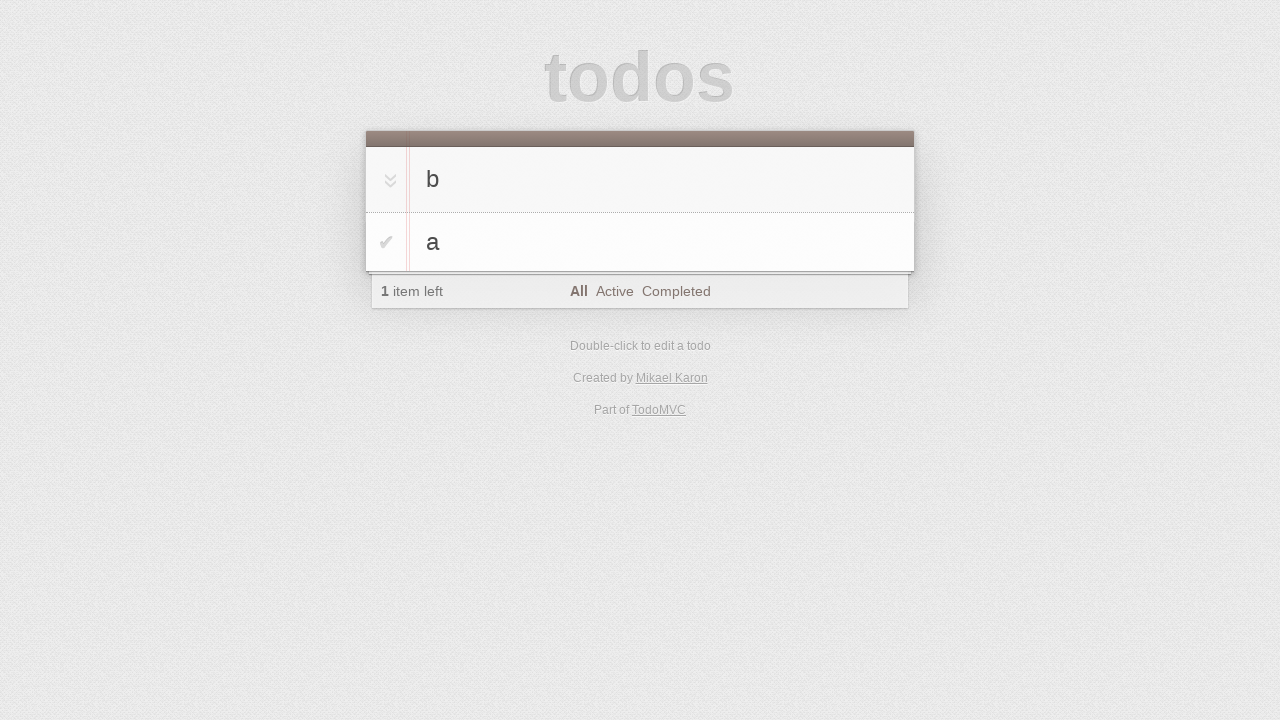

Pressed Enter to add second task 'b' on #new-todo
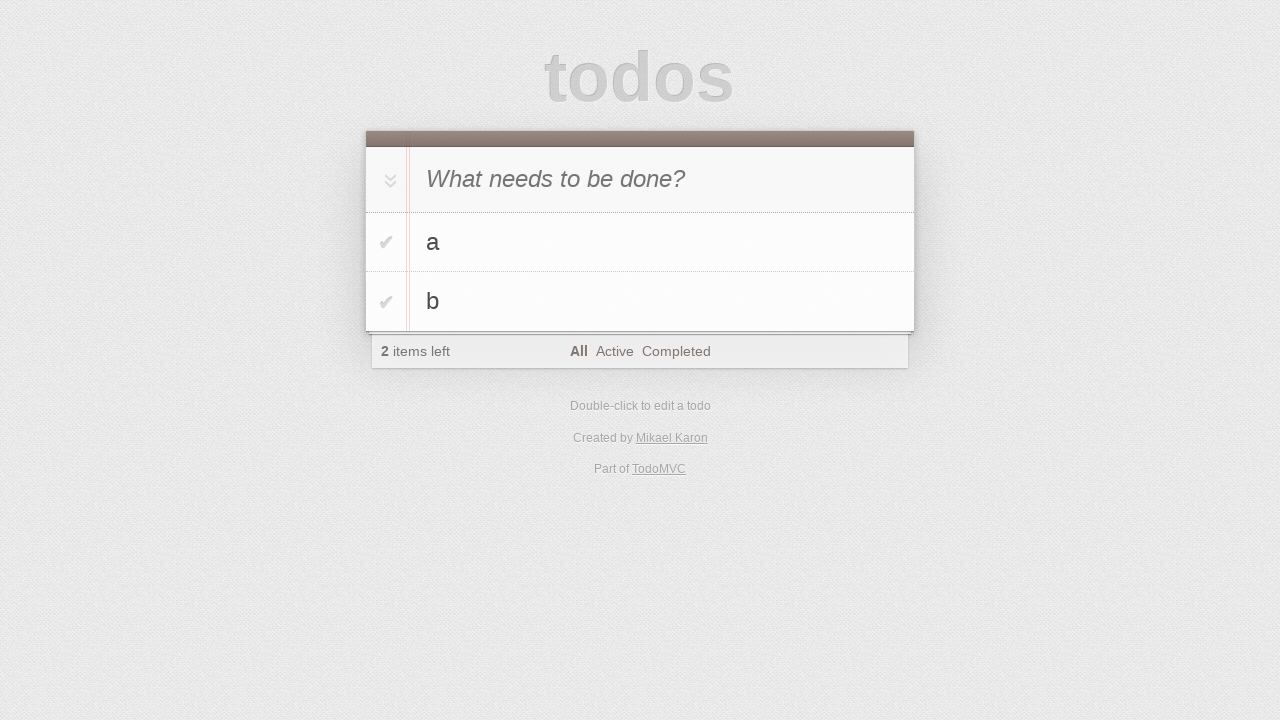

Filled input field with 'c' on #new-todo
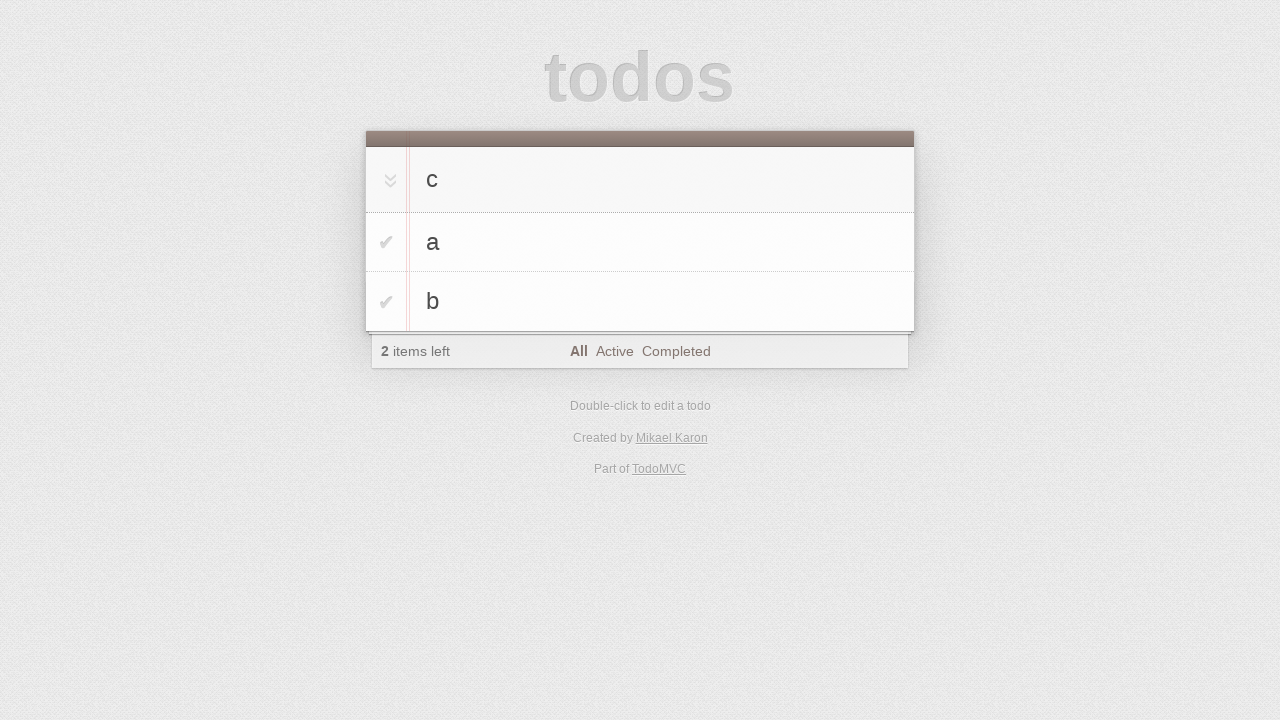

Pressed Enter to add third task 'c' on #new-todo
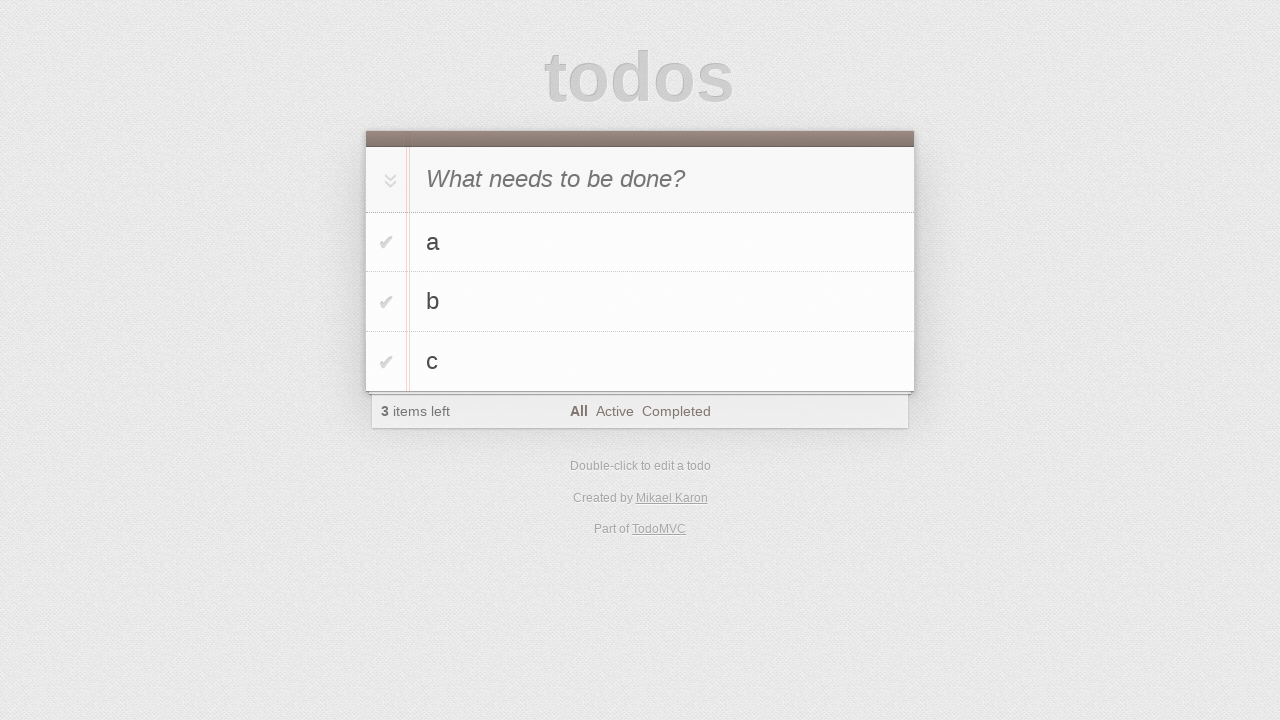

Todo list items loaded
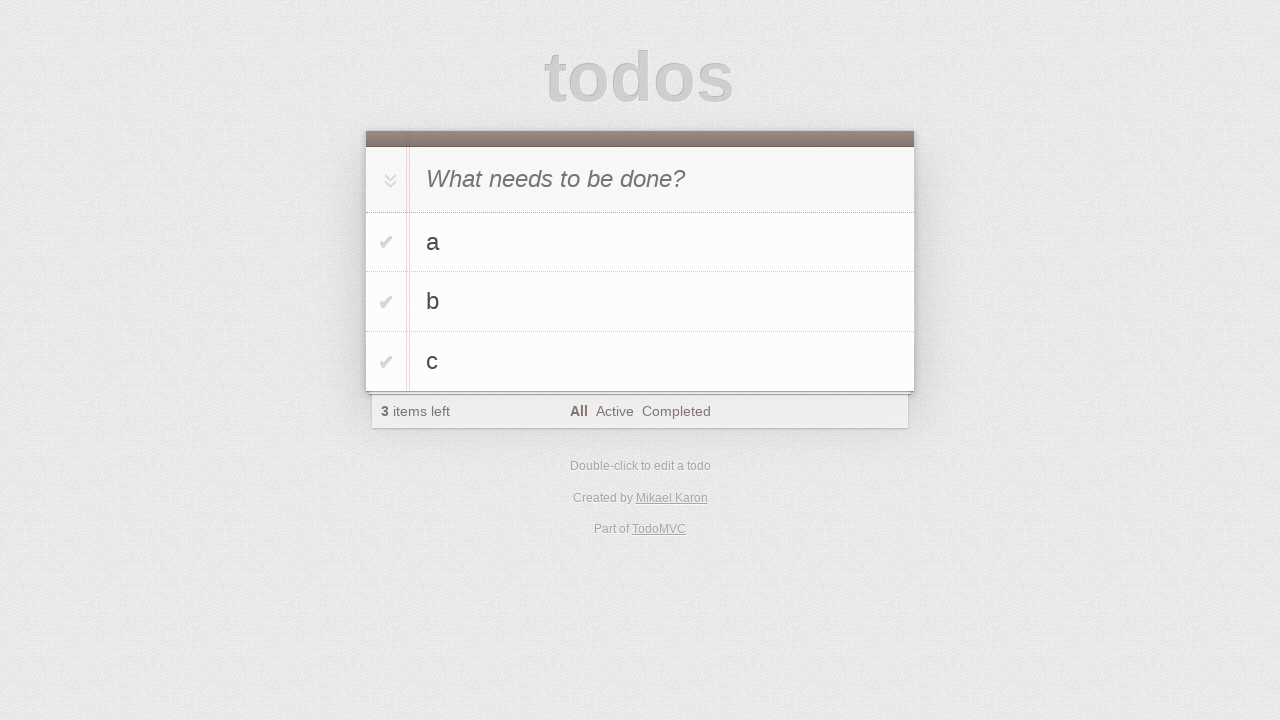

Located all todo list items
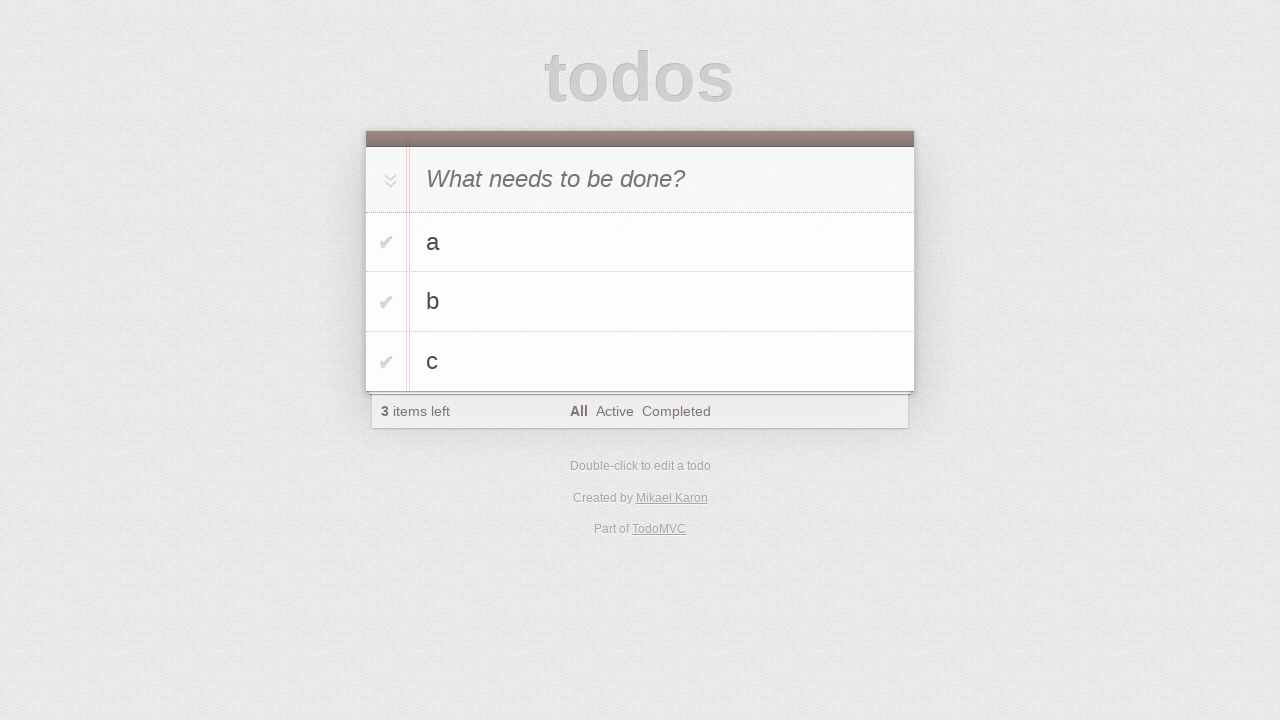

Verified that exactly 3 tasks are present
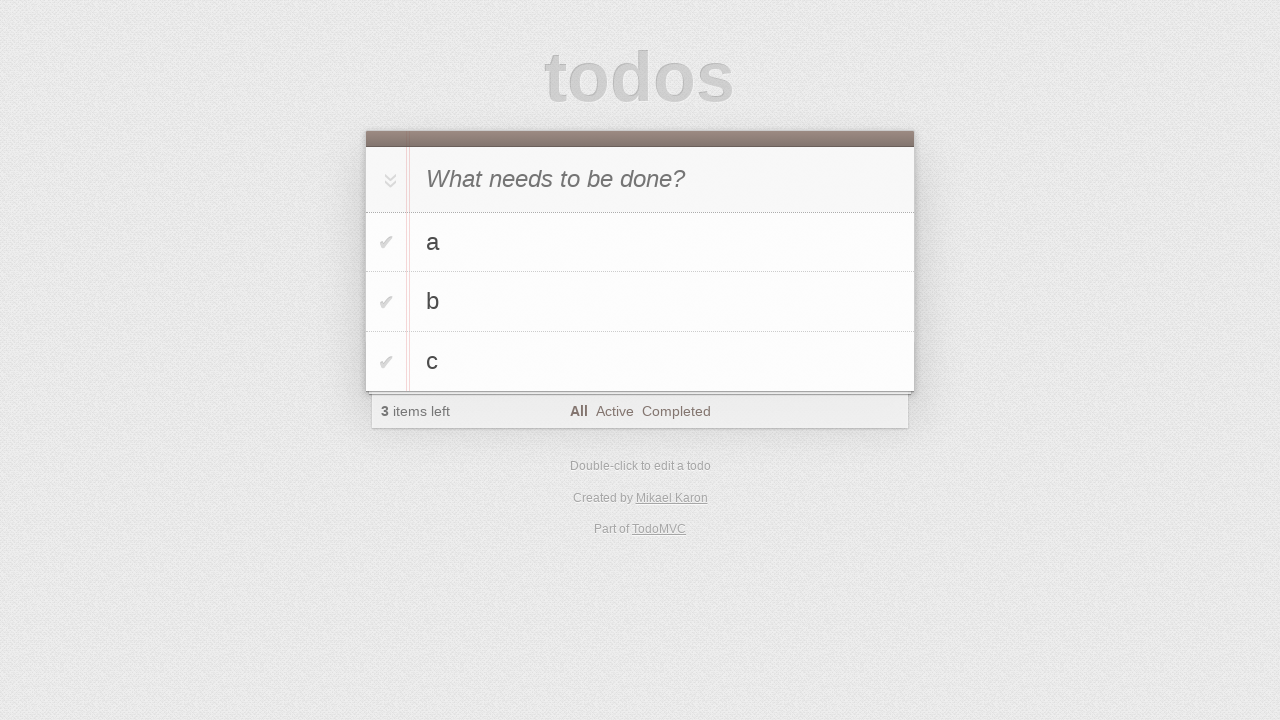

Verified first task contains 'a'
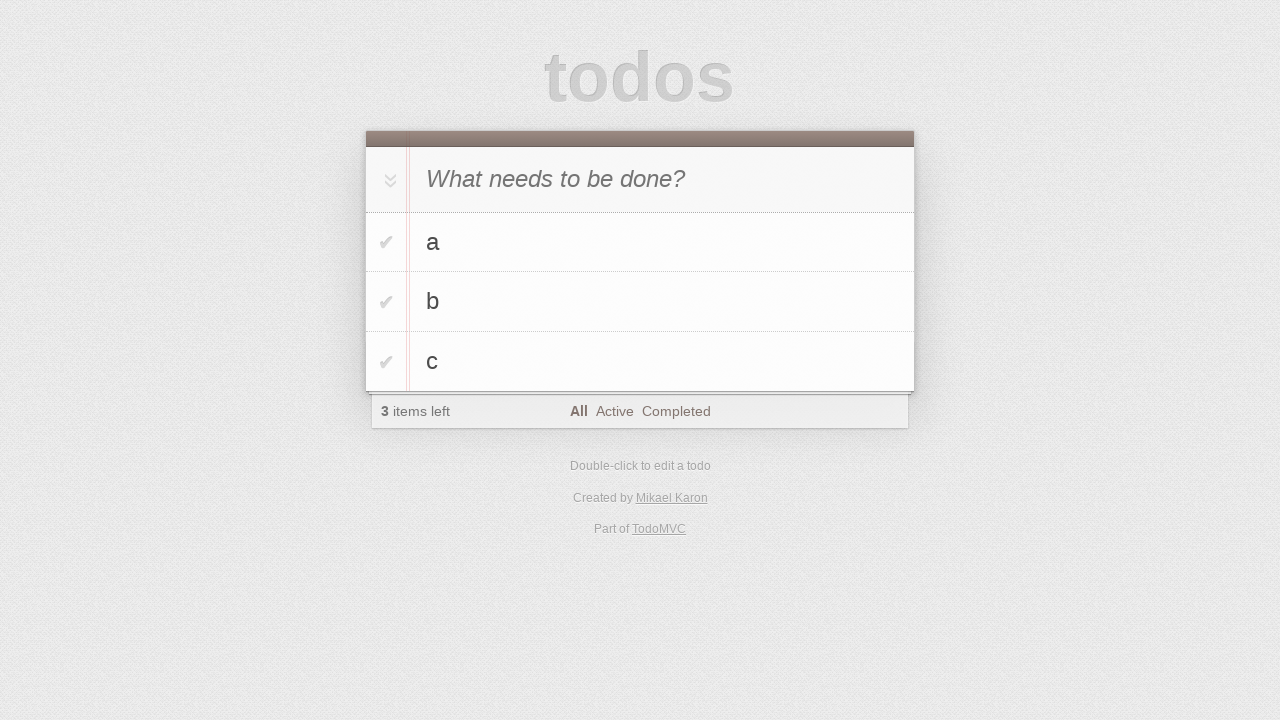

Verified second task contains 'b'
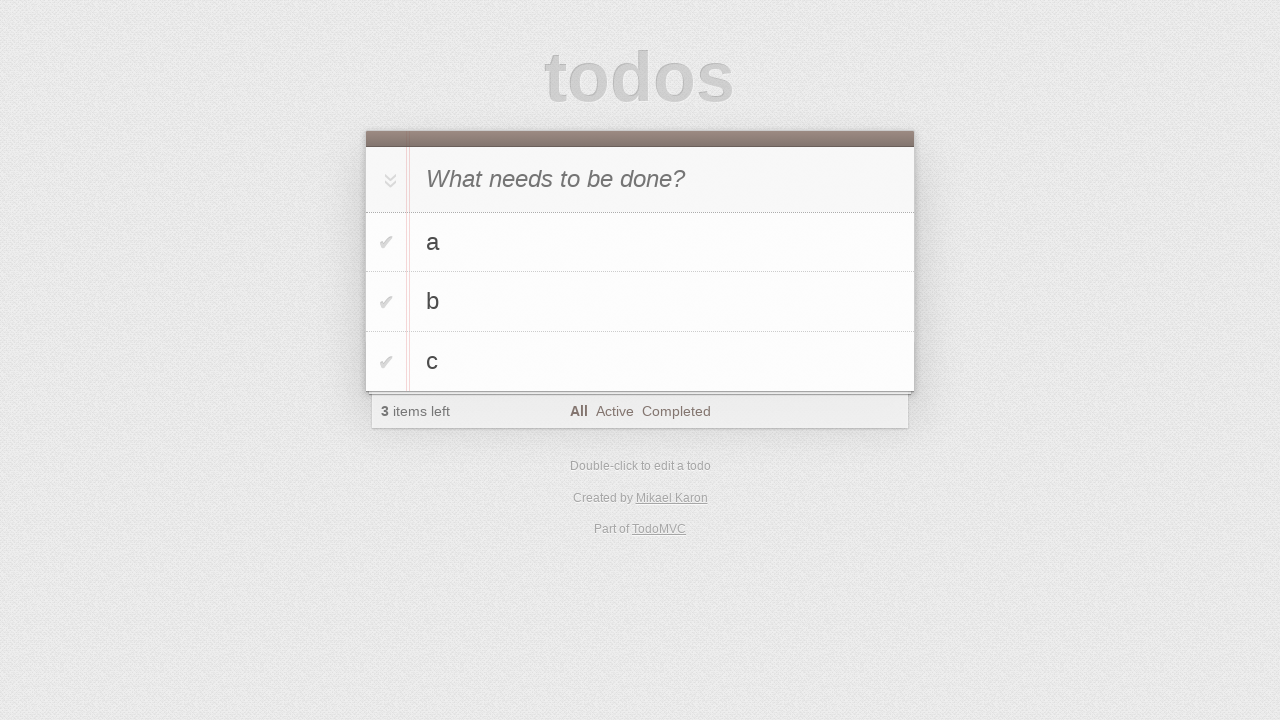

Verified third task contains 'c'
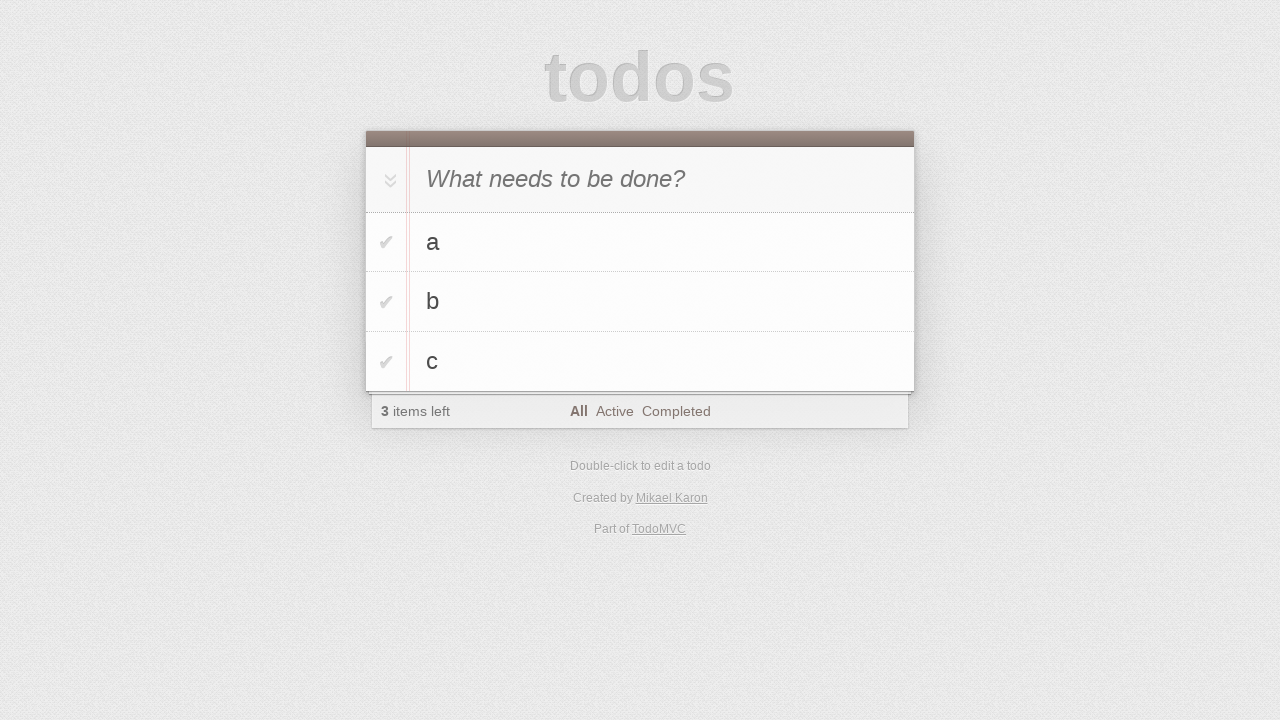

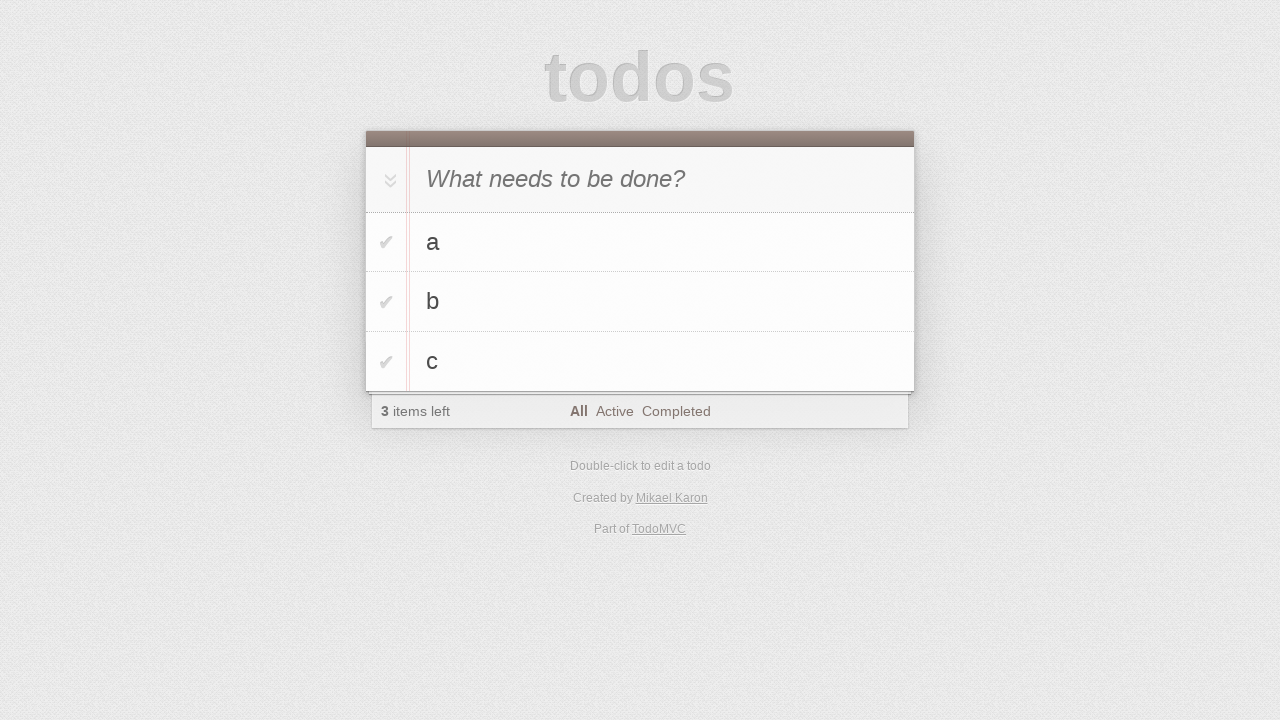